Verifies that the OrangeHRM page loads correctly by checking that the page title equals "OrangeHRM"

Starting URL: http://alchemy.hguy.co/orangehrm

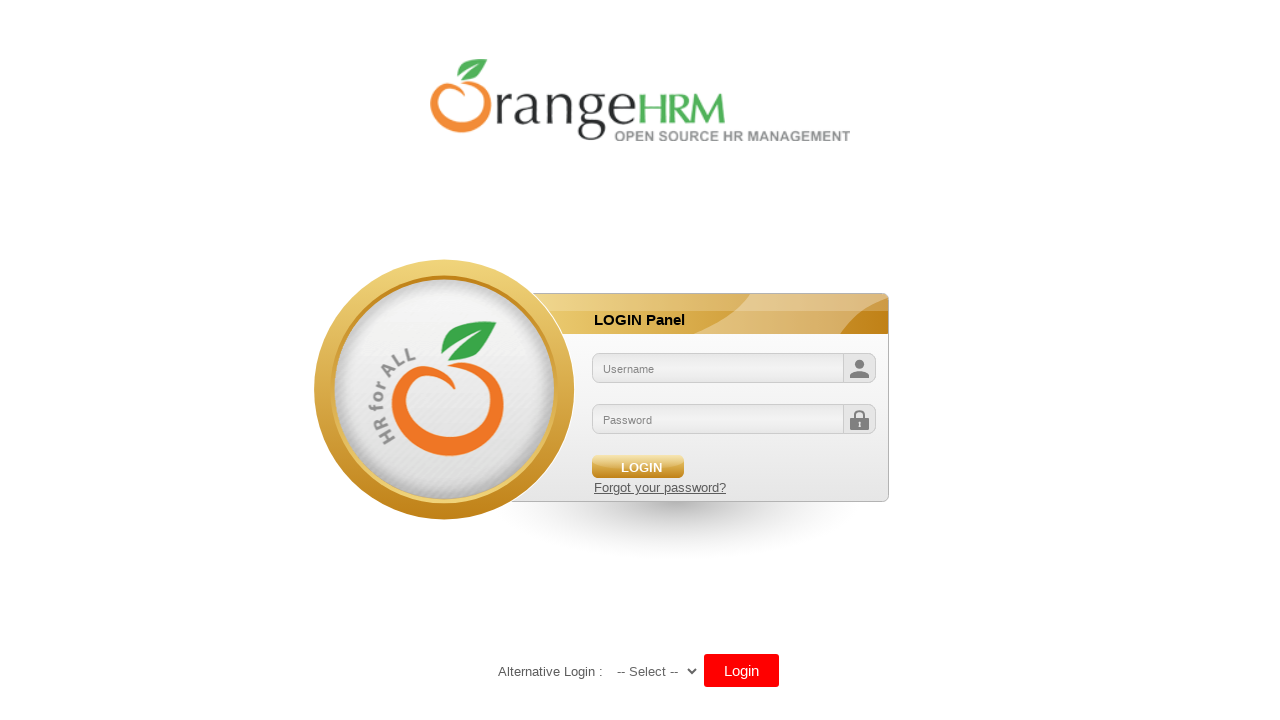

Verified page title equals 'OrangeHRM'
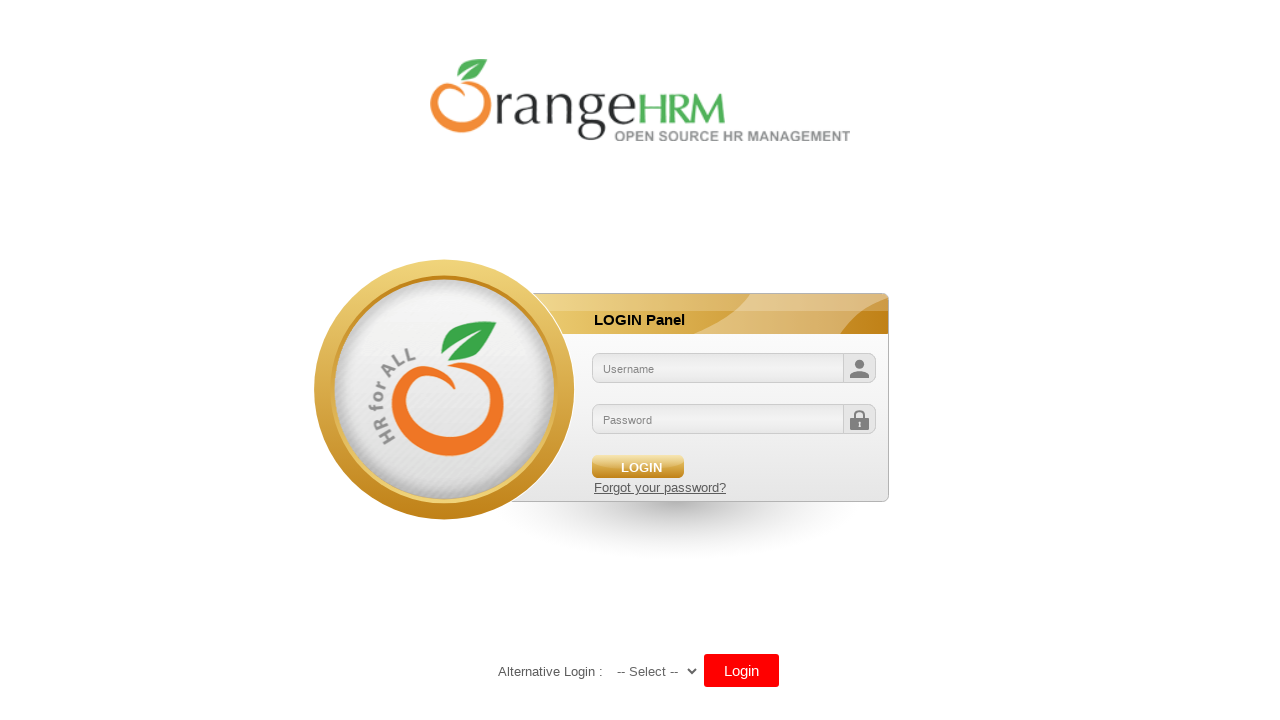

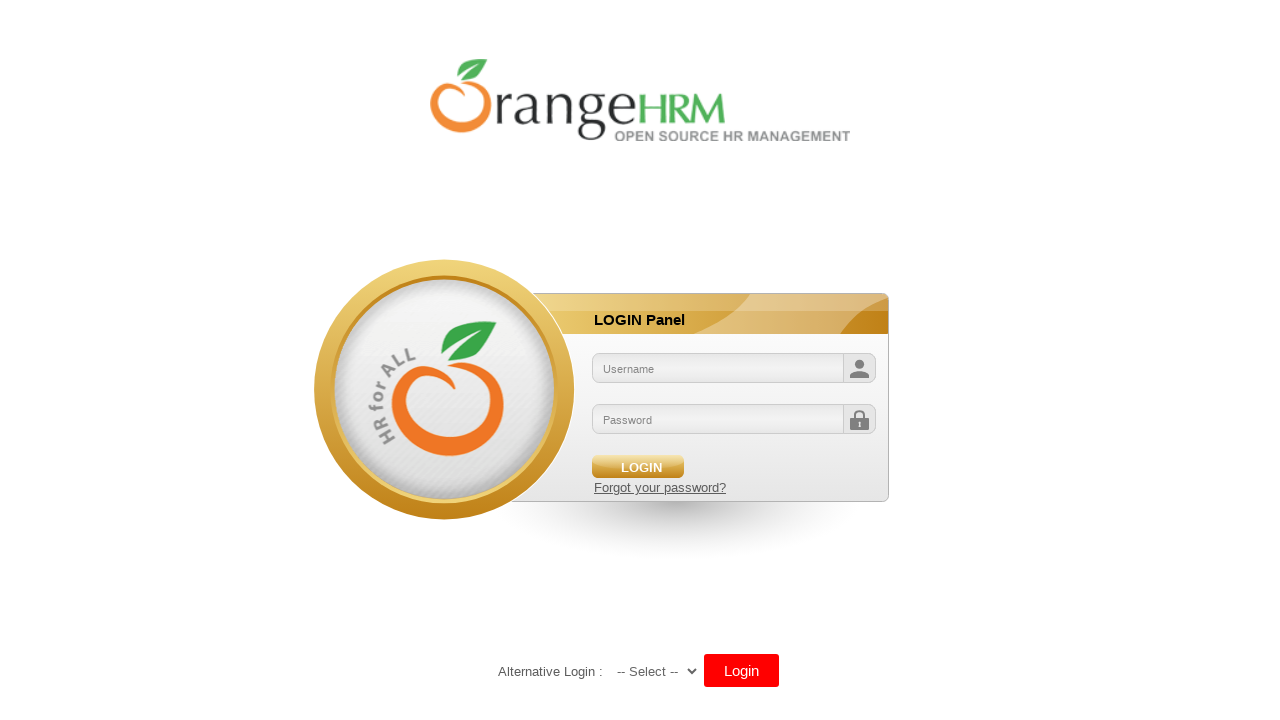